Tests checkbox functionality by navigating to the checkboxes page and clicking all checkboxes to verify they can be selected

Starting URL: https://the-internet.herokuapp.com

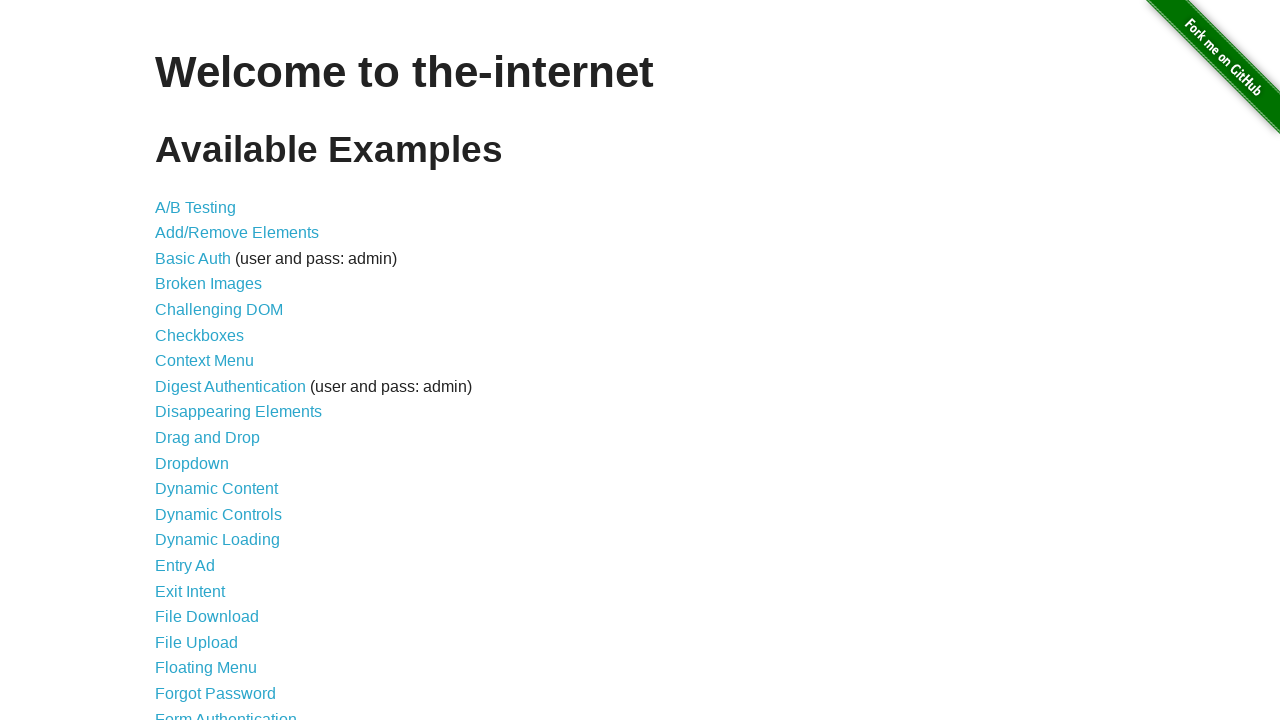

Clicked on Checkboxes link to navigate to checkboxes page at (200, 335) on a[href='/checkboxes']
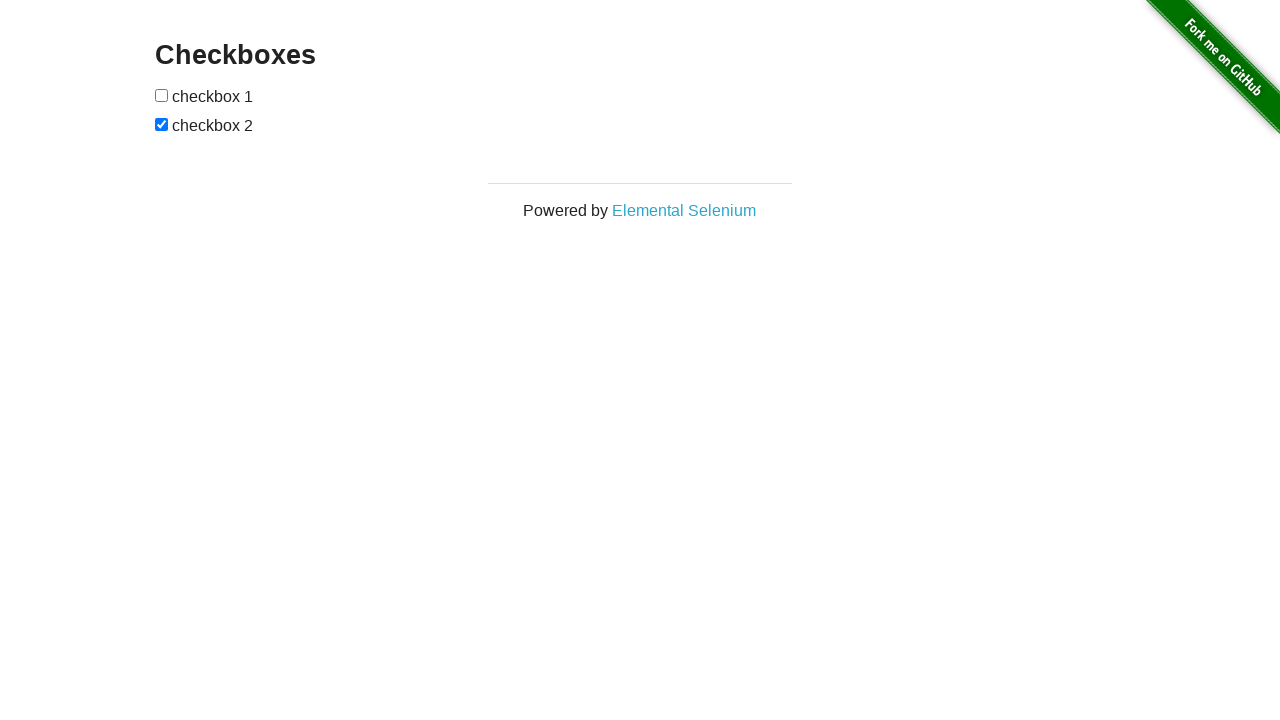

Checkboxes page loaded and checkbox elements are visible
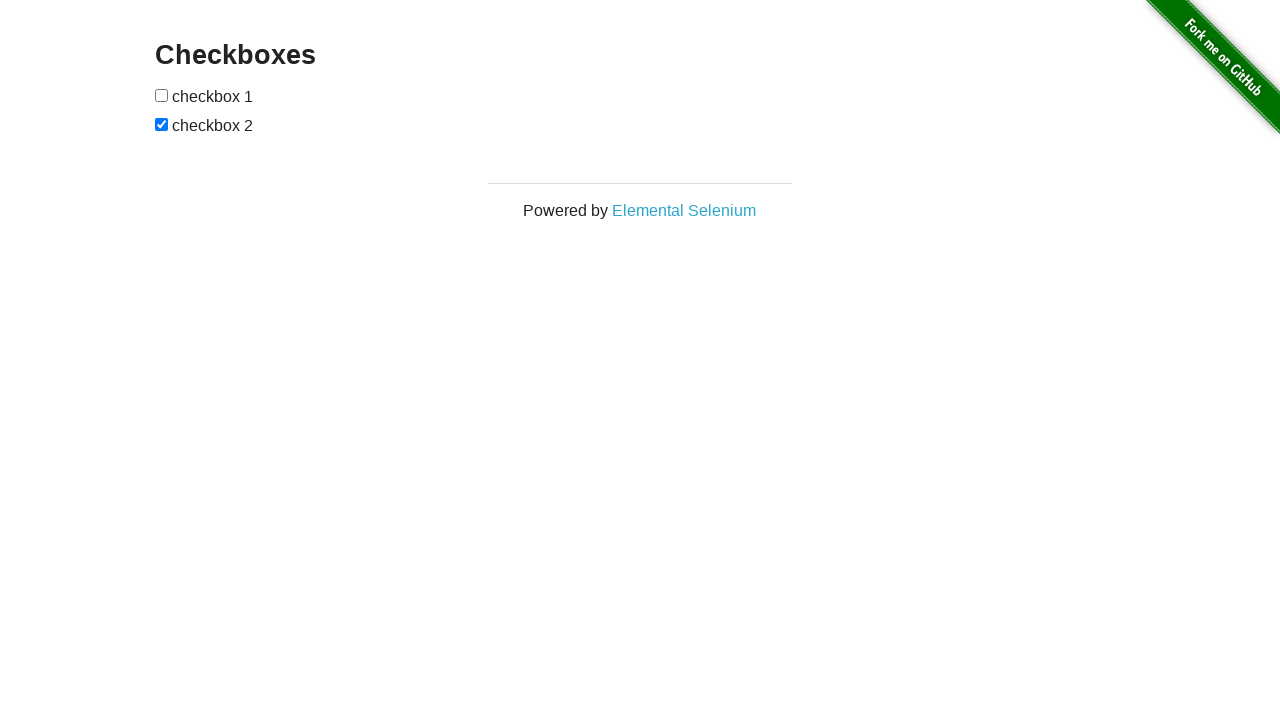

Located first checkbox element
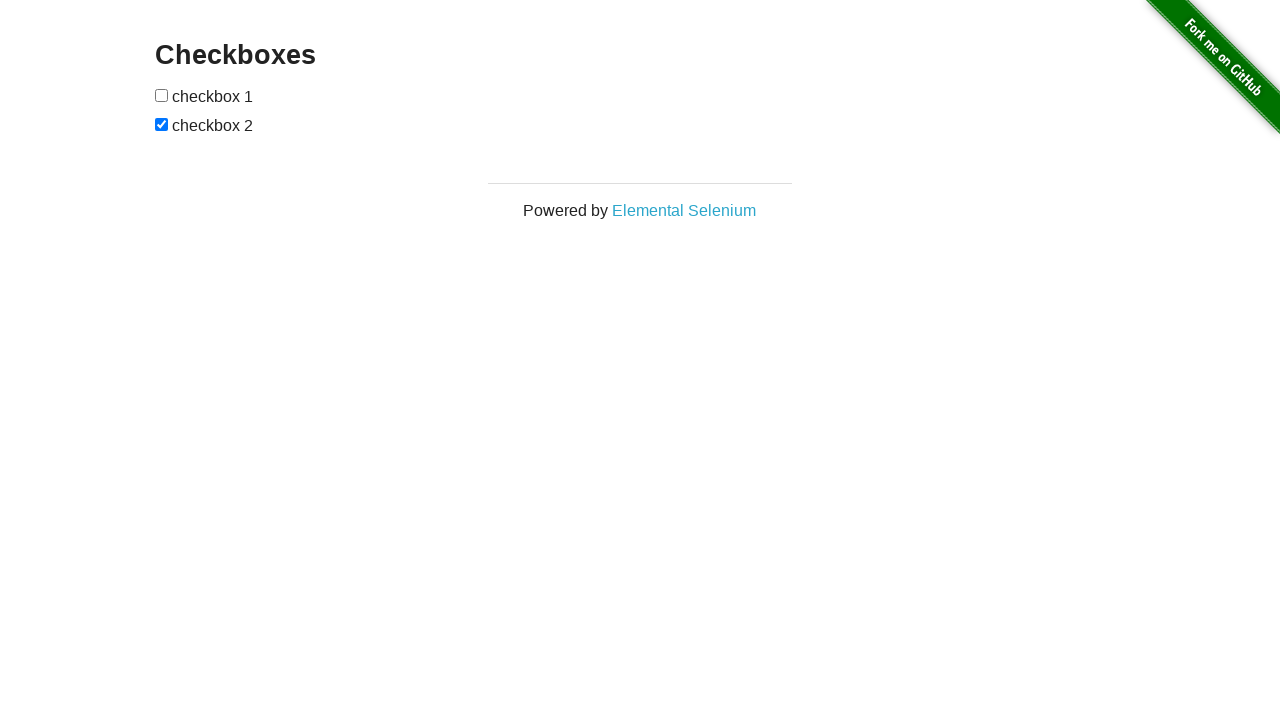

Clicked first checkbox to select it at (162, 95) on input[type='checkbox'] >> nth=0
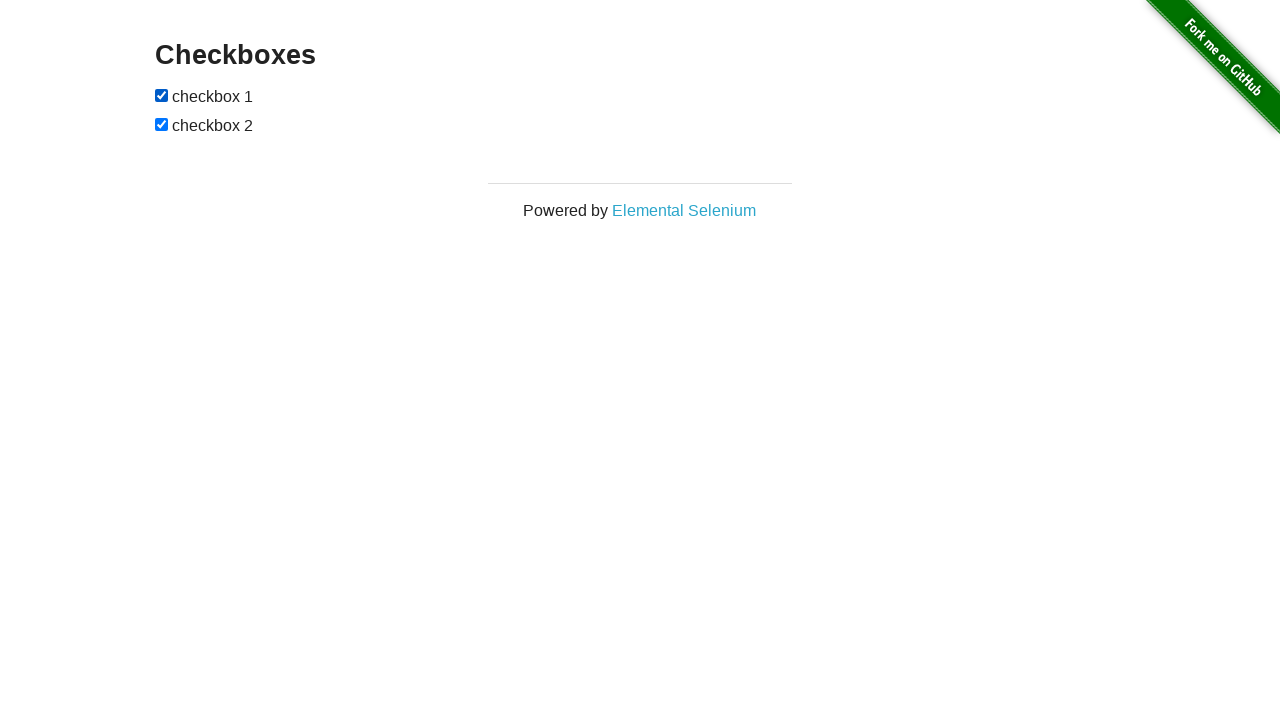

Located second checkbox element
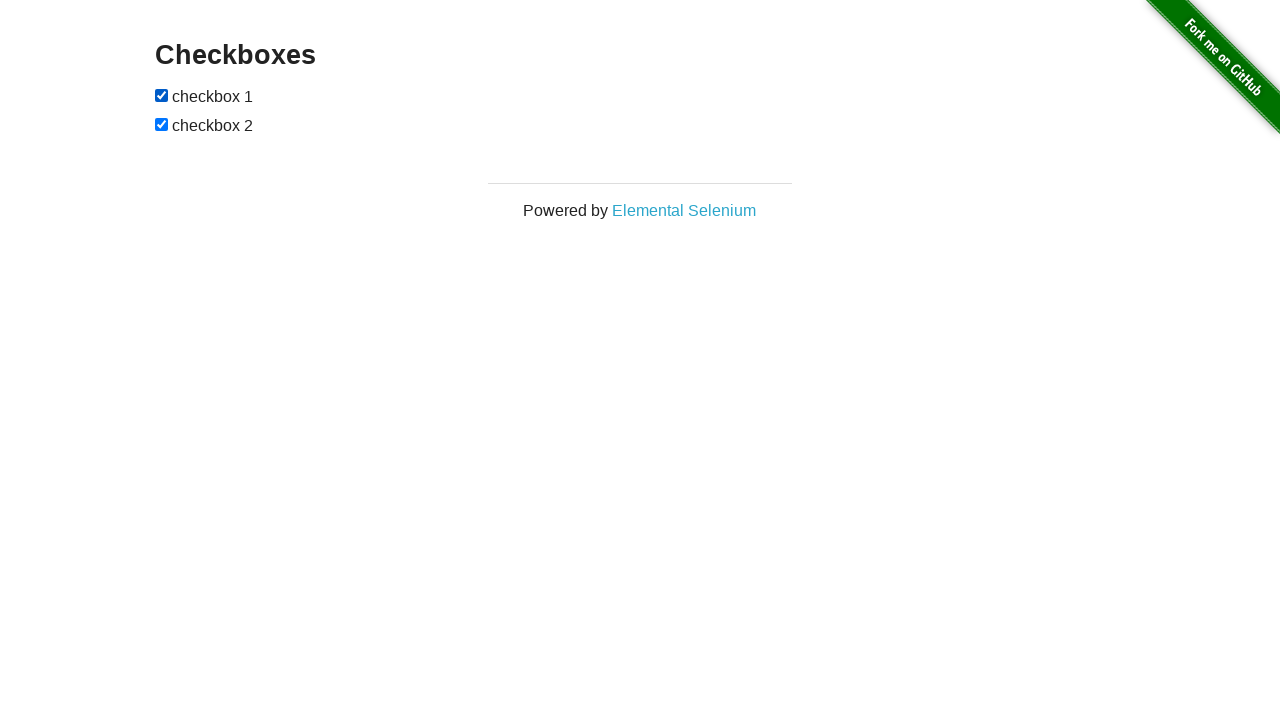

Second checkbox was already checked
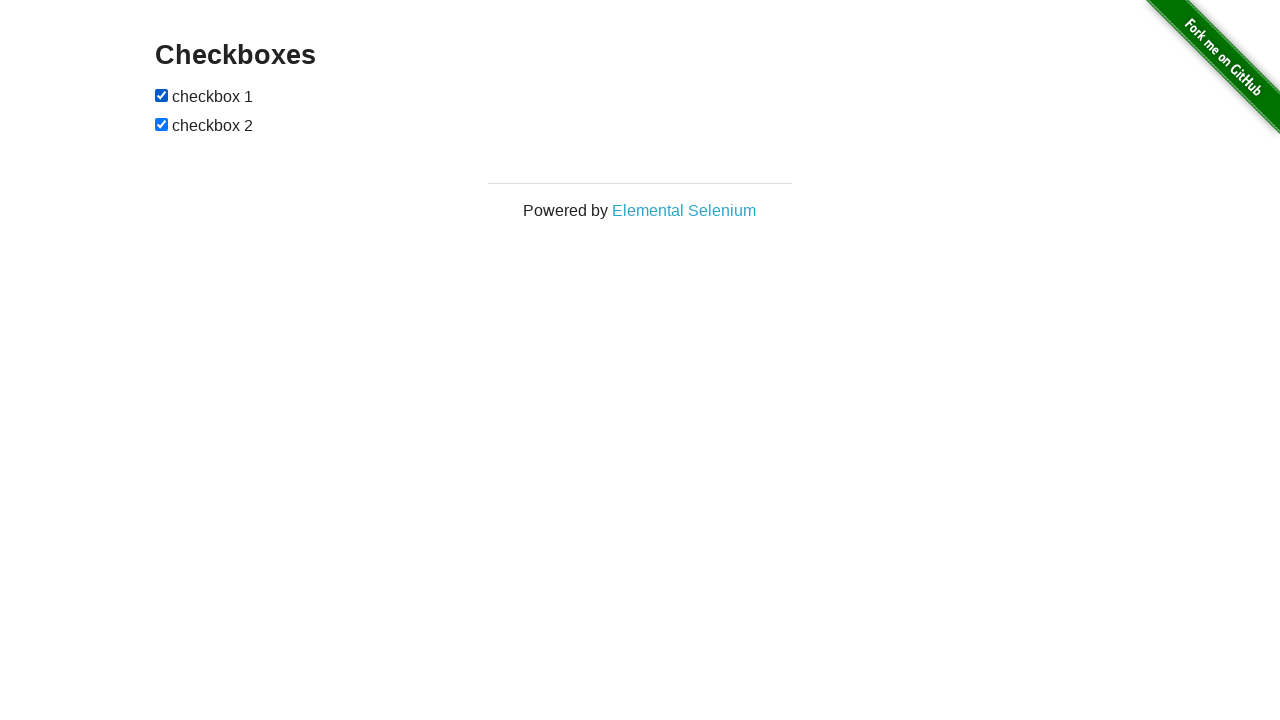

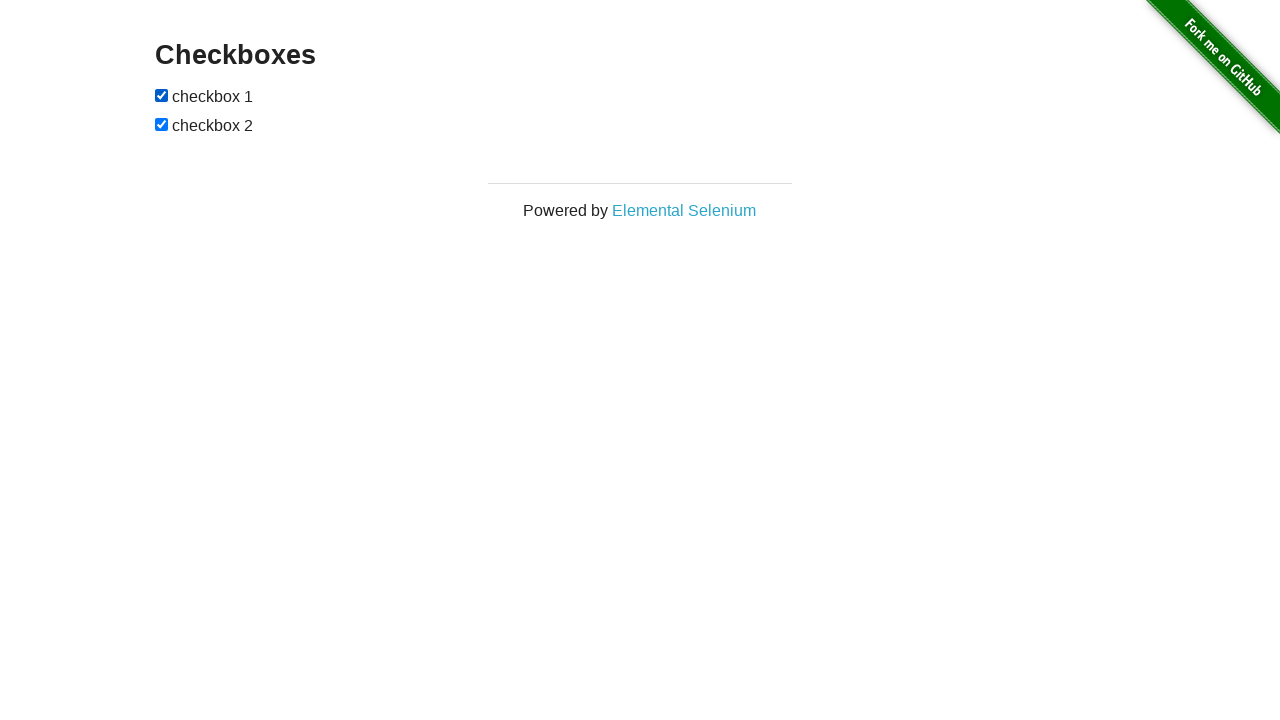